Navigates to the Arquillian blog page and verifies the sidebar contains expected sections like Subscribe, Latest Posts, Popular Posts, and Tags.

Starting URL: https://arquillian.org

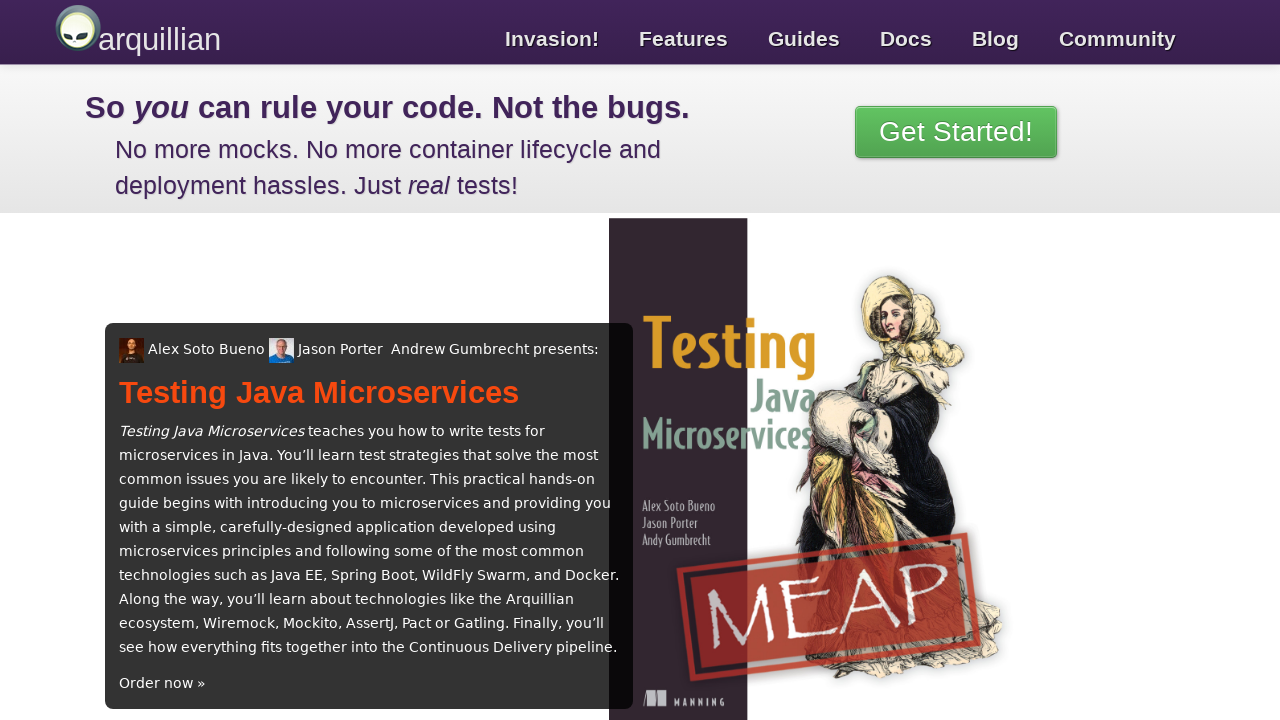

Clicked Blog link in the navigation menu at (996, 34) on a:has-text('Blog')
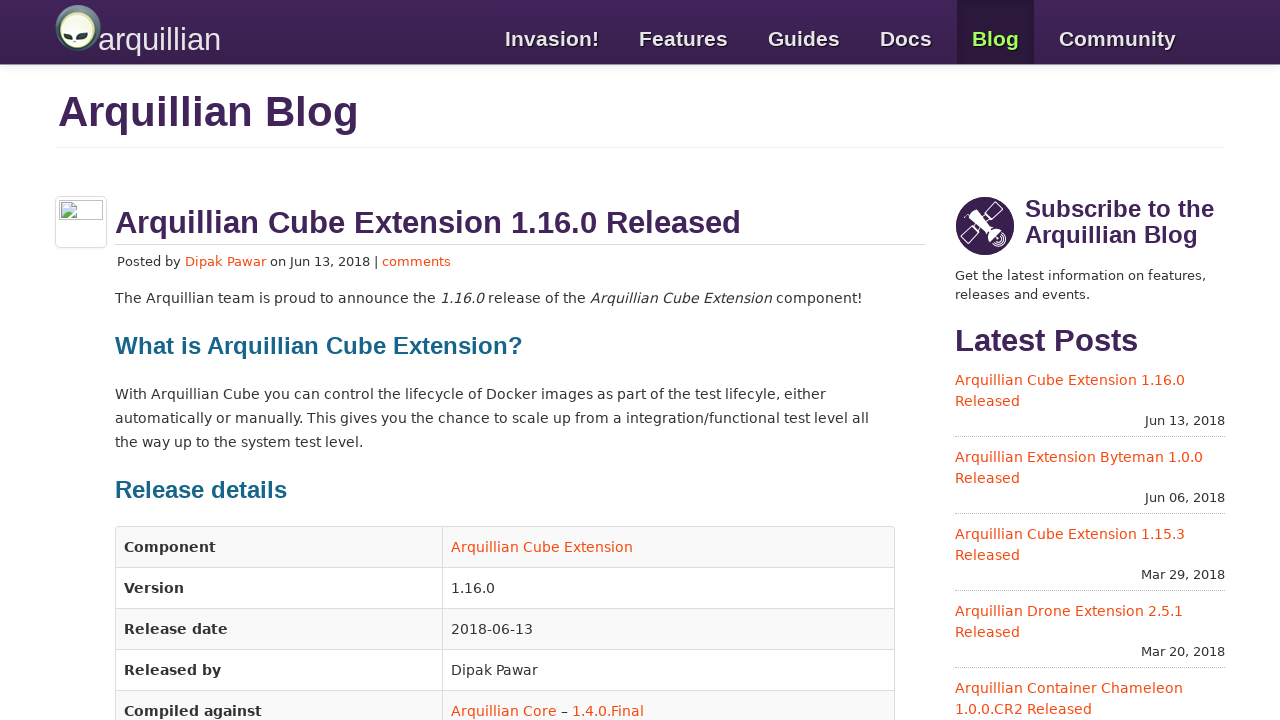

Sidebar element loaded
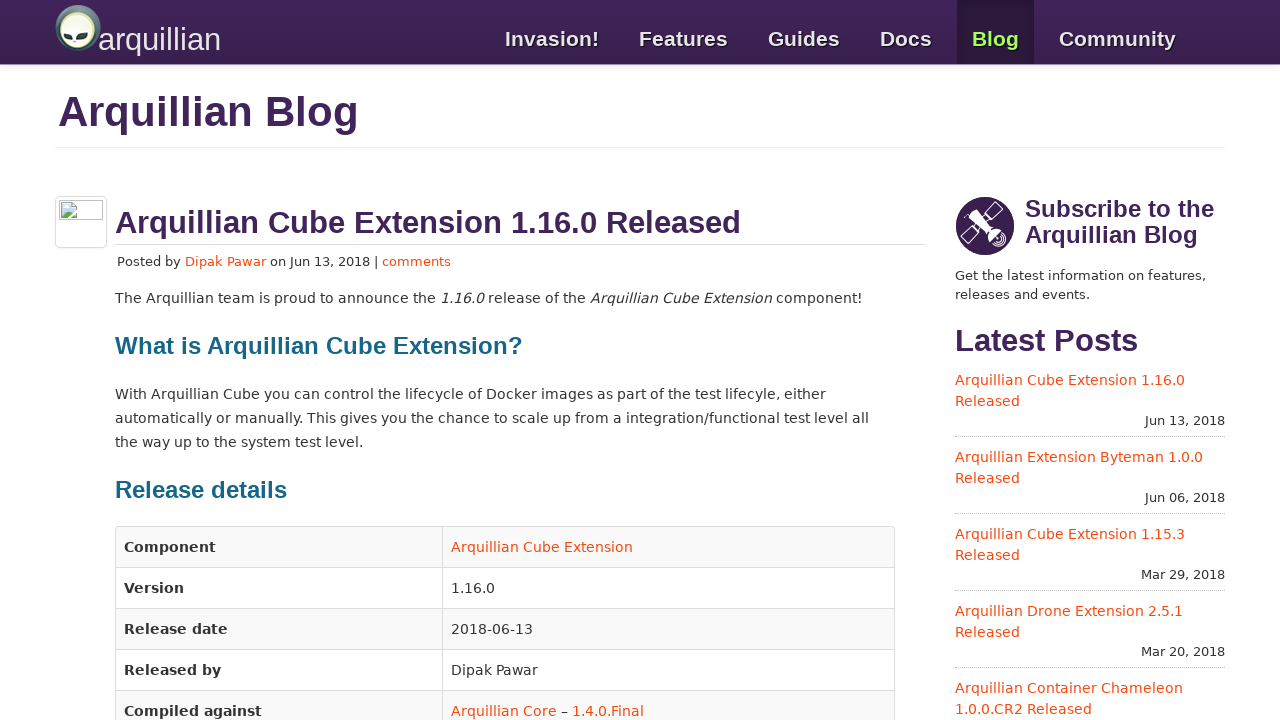

Verified Subscribe section is present in sidebar
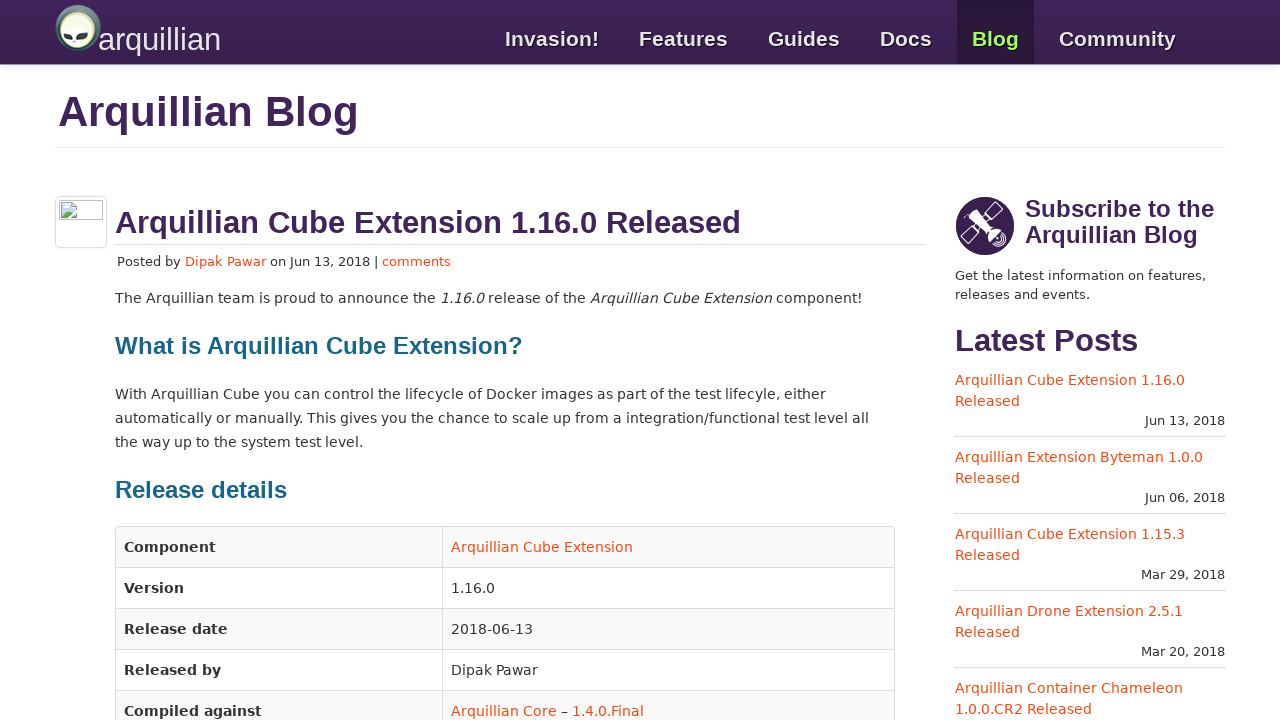

Verified Latest Posts section is present in sidebar
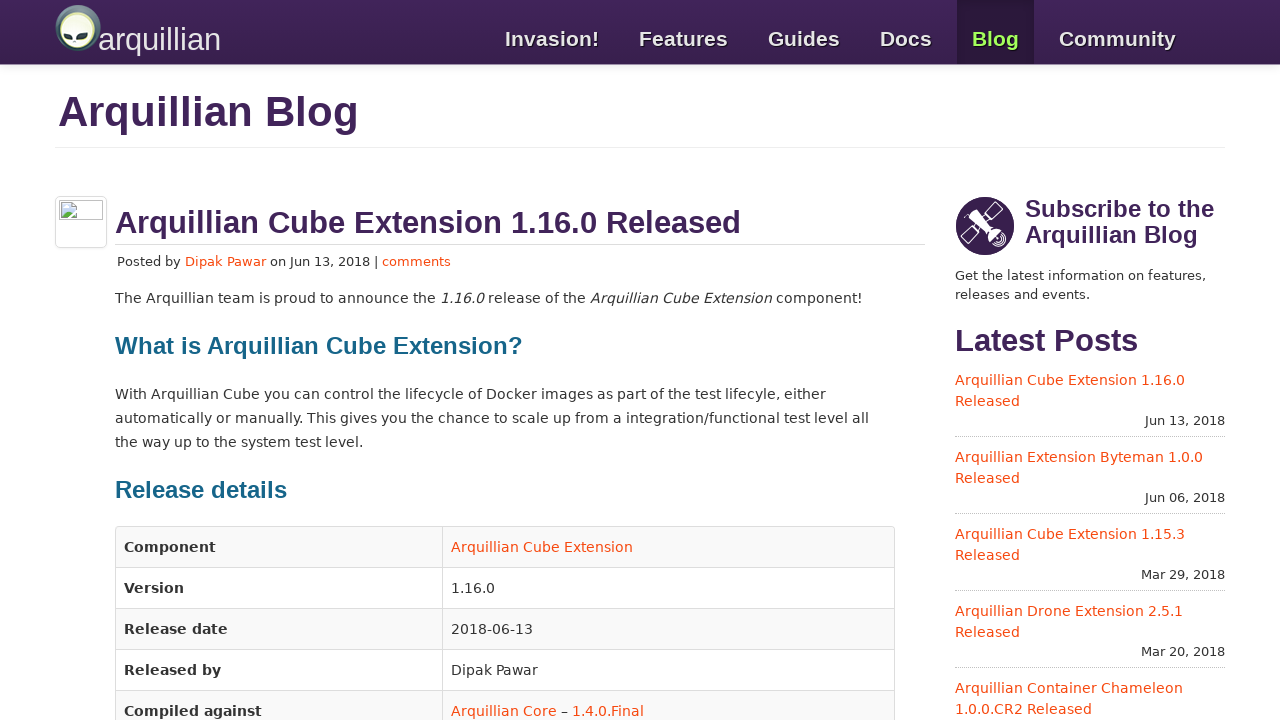

Verified Popular Posts section is present in sidebar
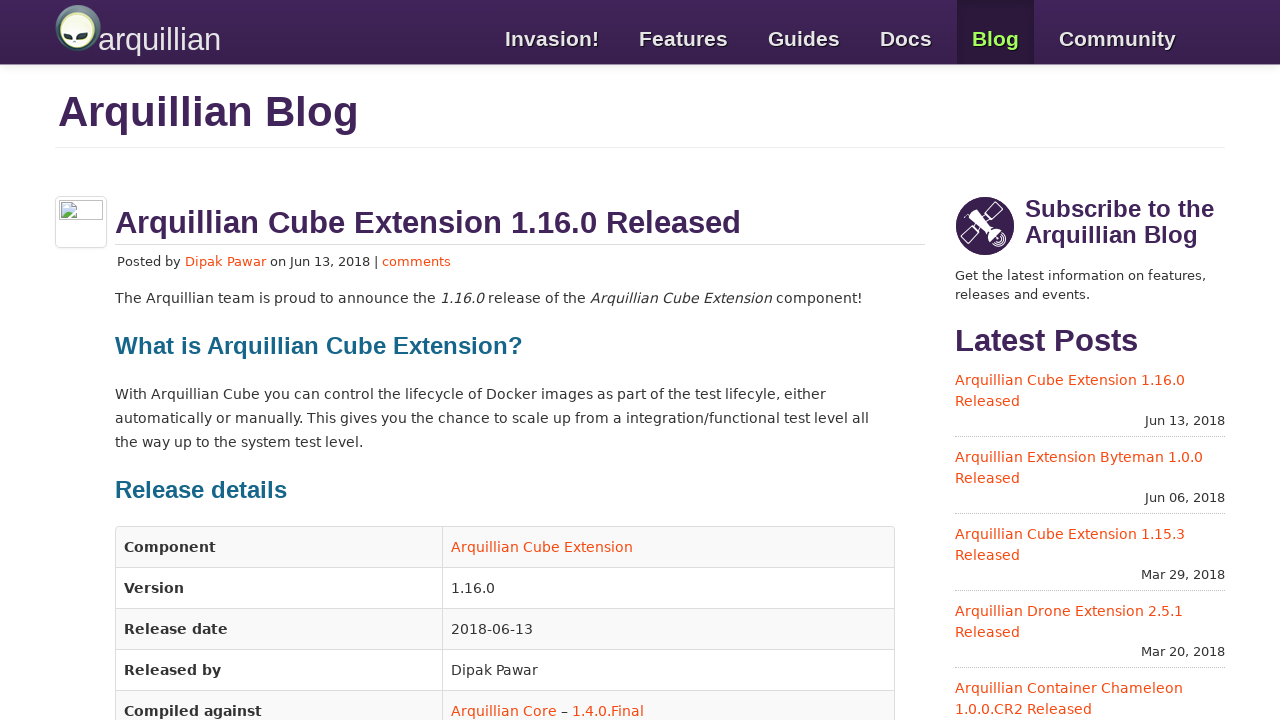

Verified Tags section is present in sidebar
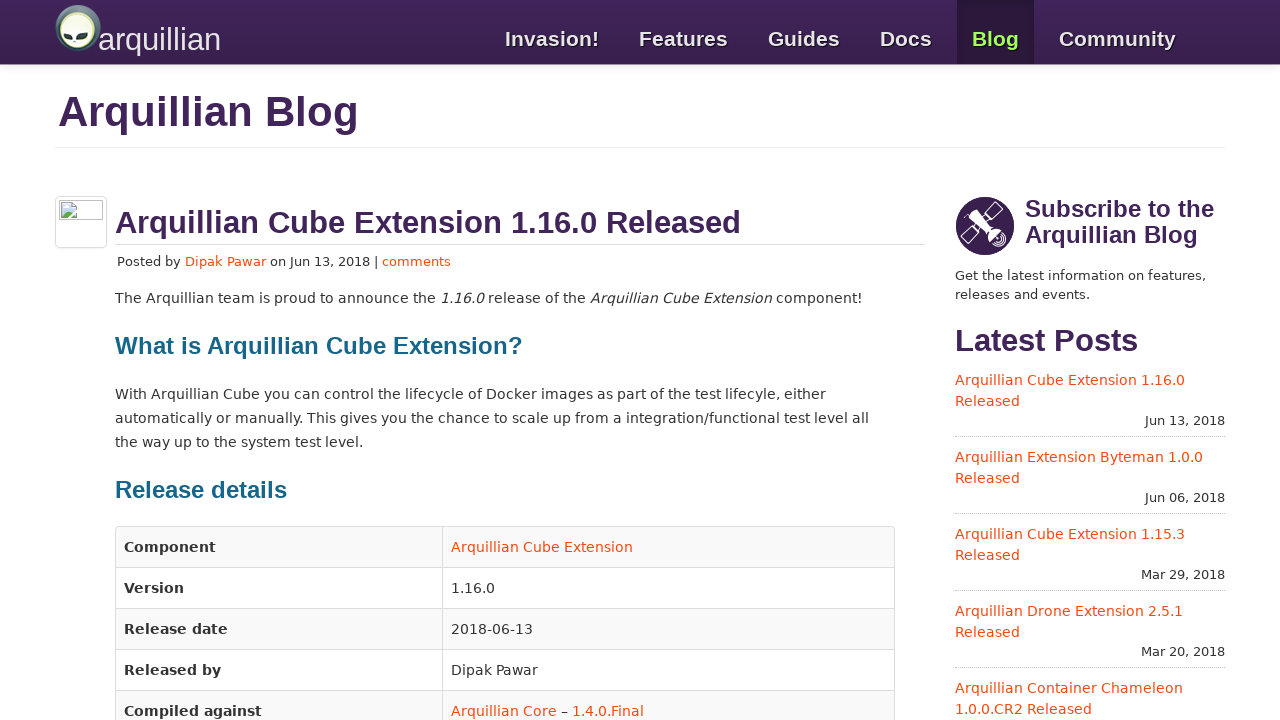

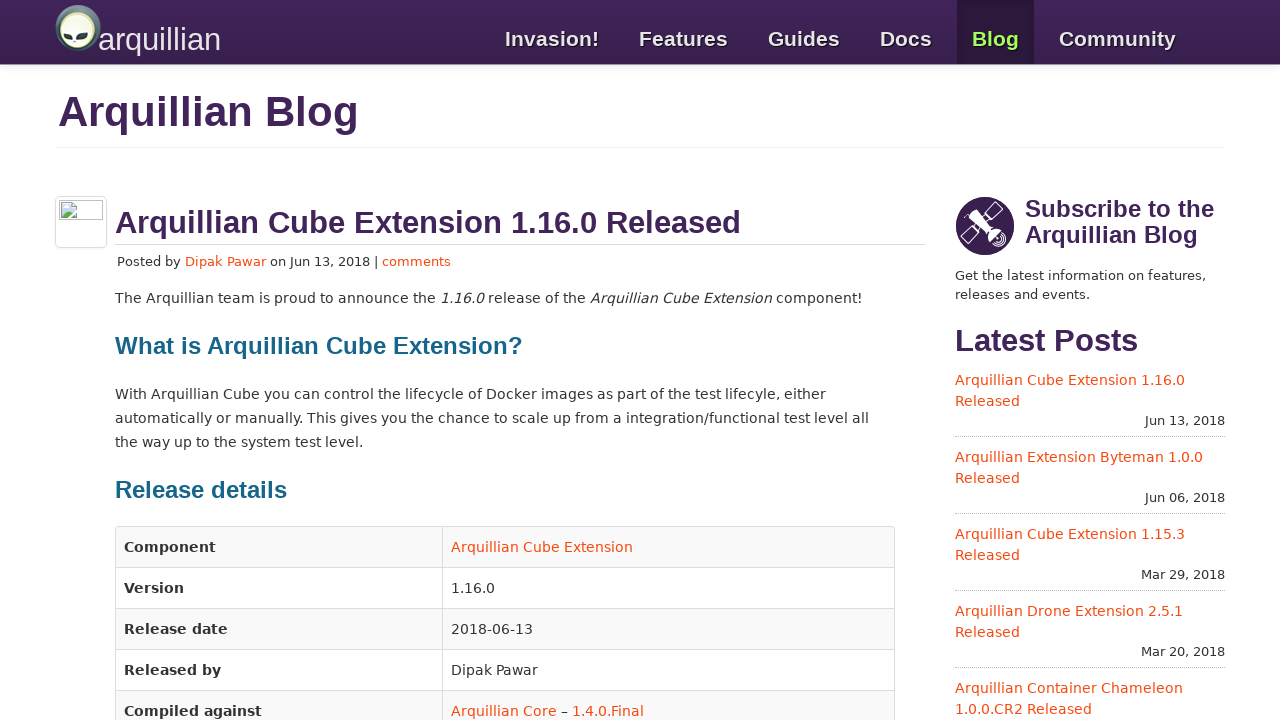